Tests registration form email validation by entering invalid email format and verifying error messages appear

Starting URL: https://alada.vn/tai-khoan/dang-ky.html

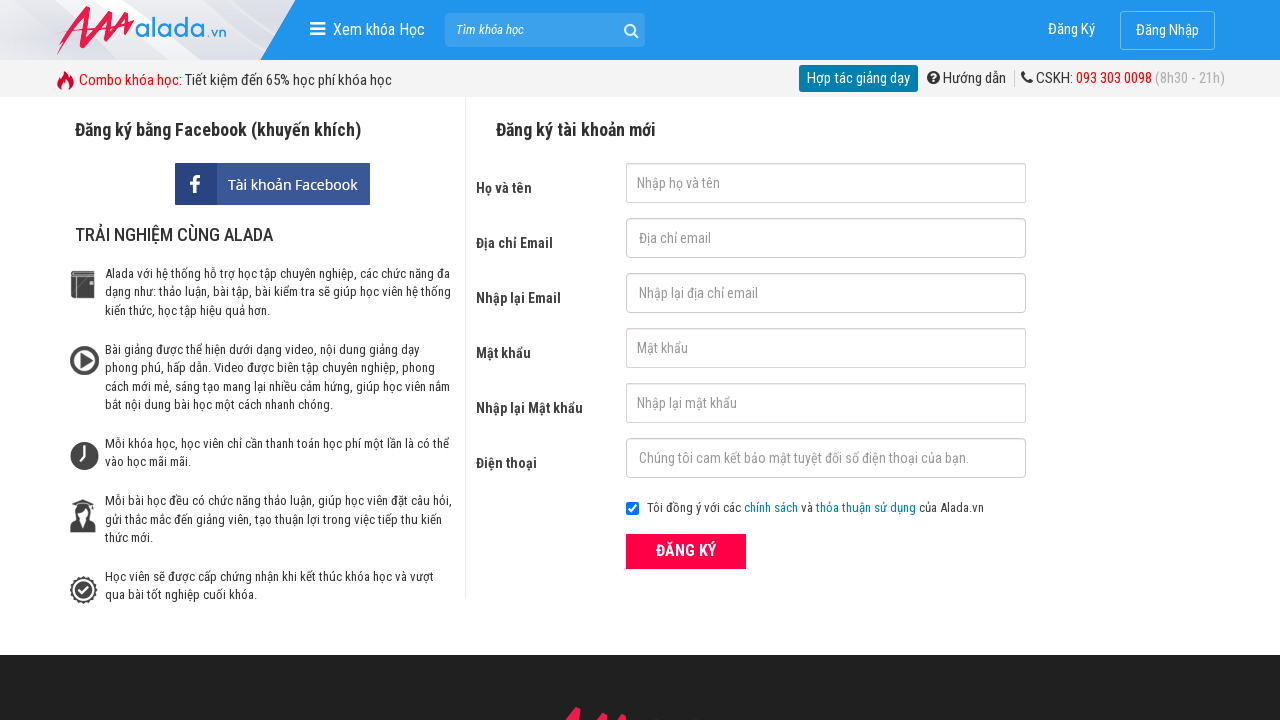

Filled first name field with 'John Wick' on #txtFirstname
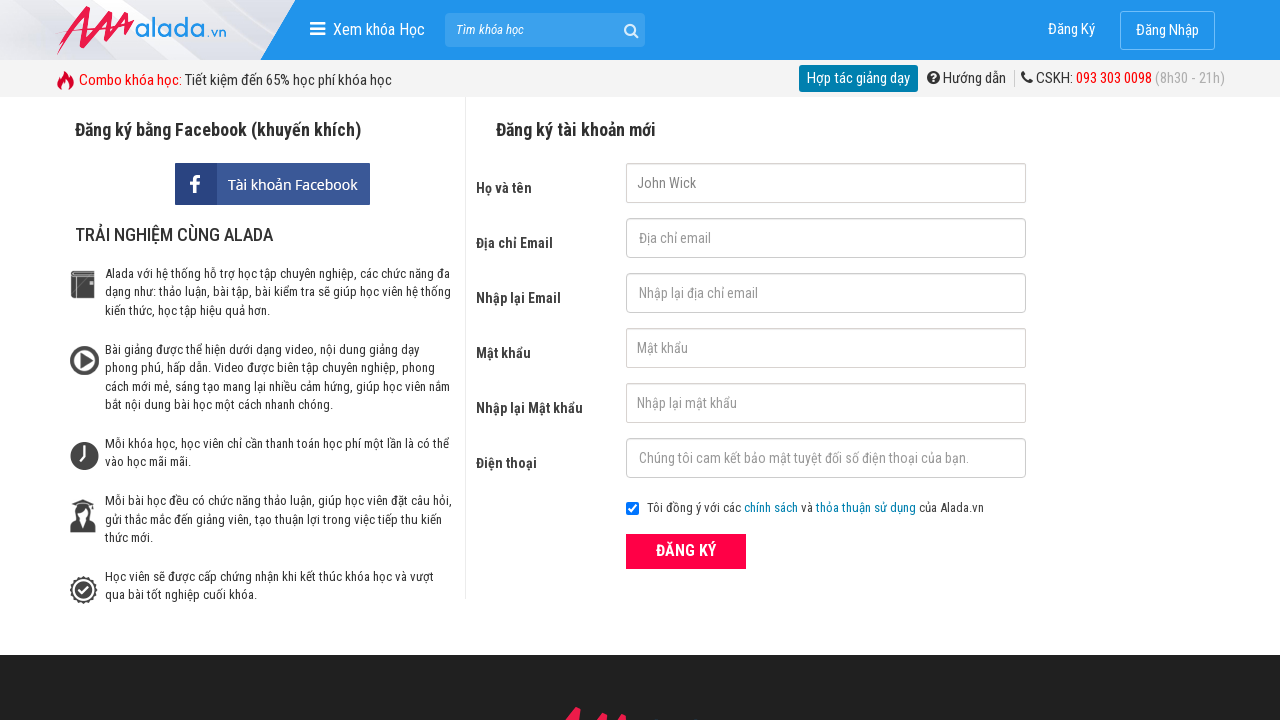

Filled email field with invalid format '123@456@678' on #txtEmail
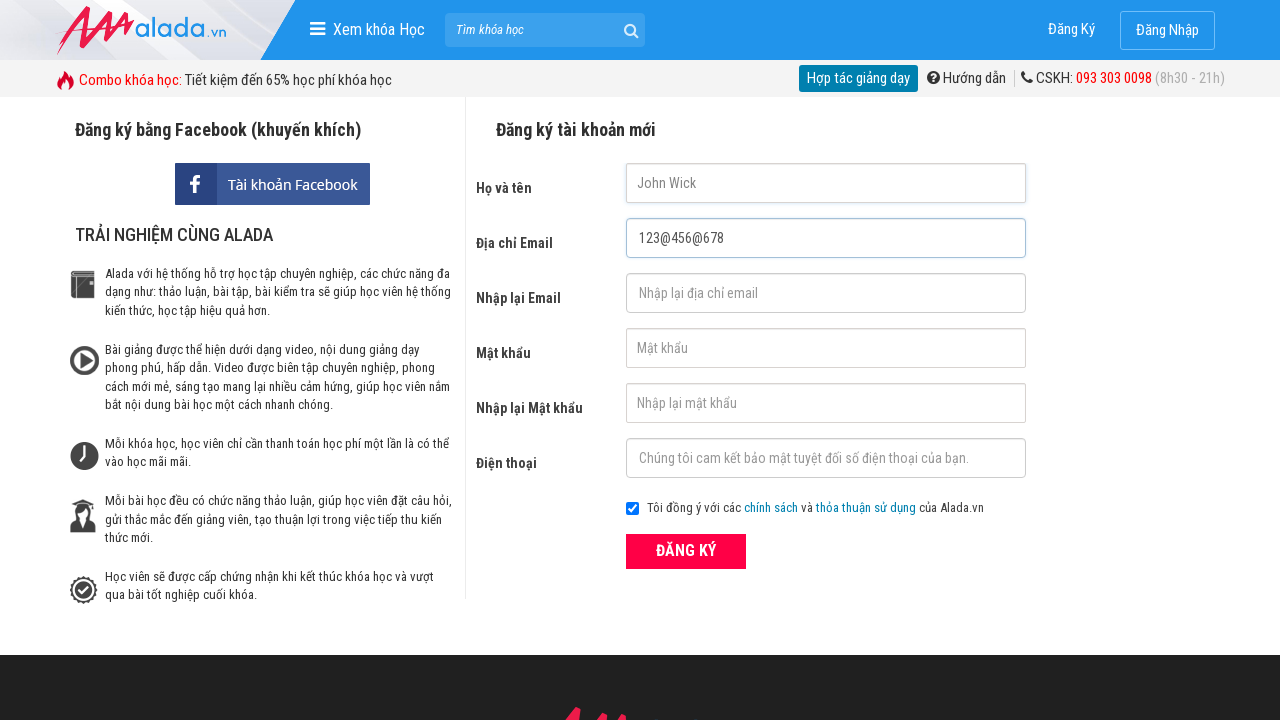

Filled confirm email field with '123@456@678' on #txtCEmail
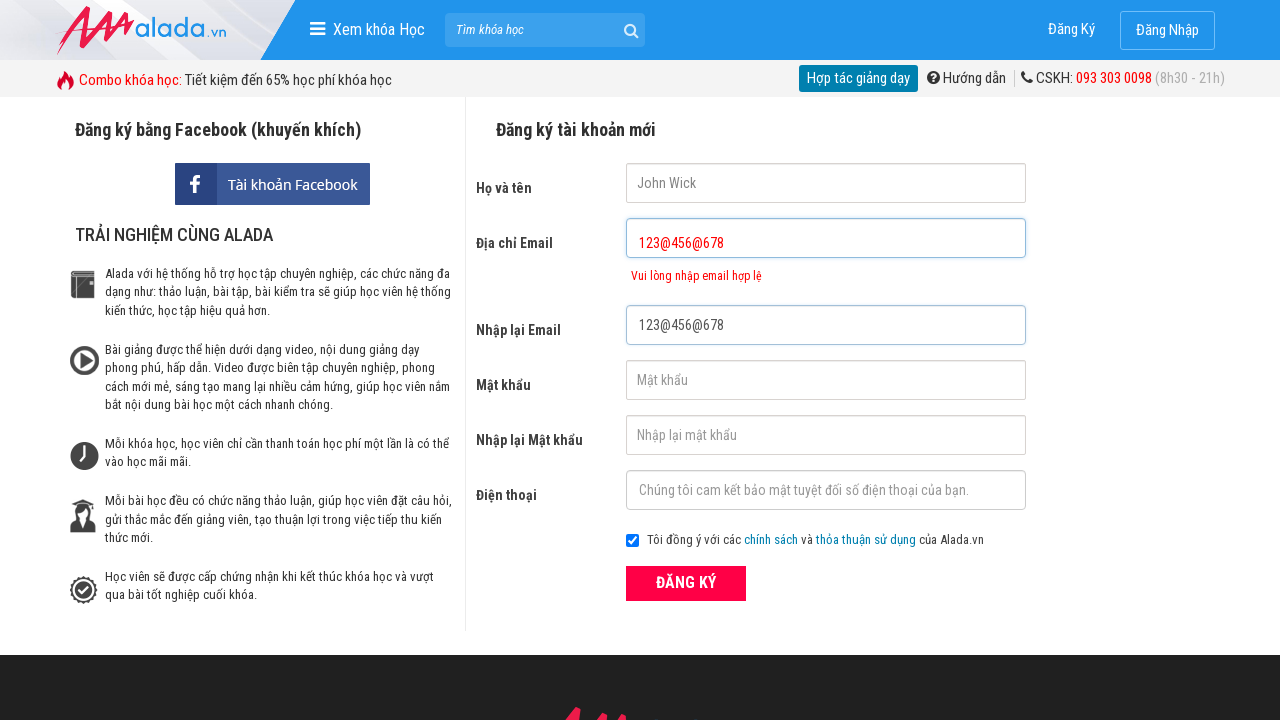

Filled password field with '123456789' on #txtPassword
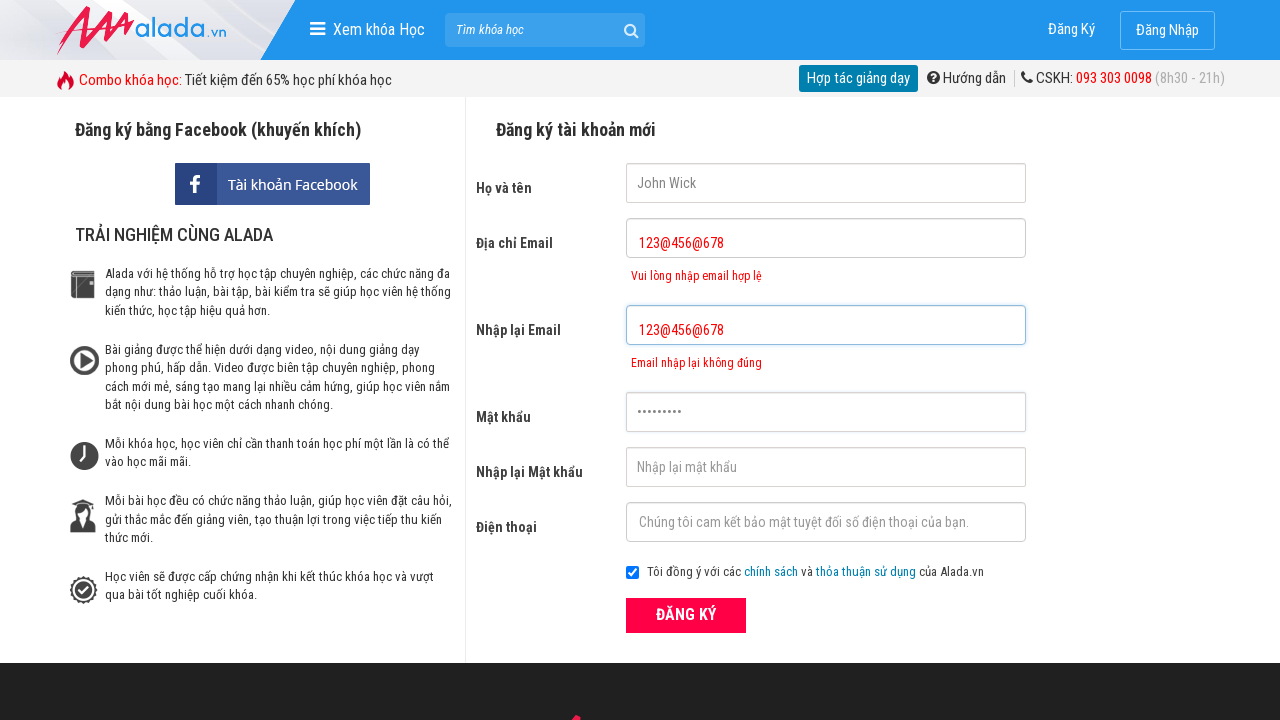

Filled confirm password field with '123456789' on #txtCPassword
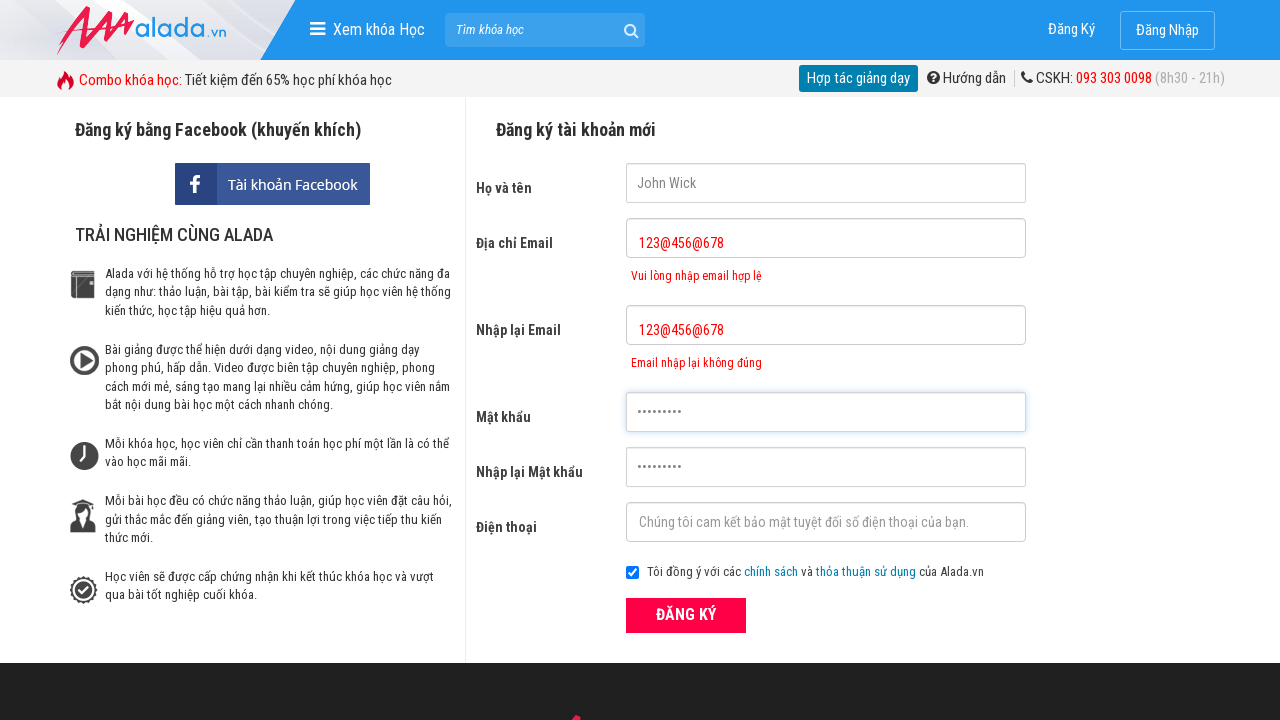

Filled phone field with '0123456789' on #txtPhone
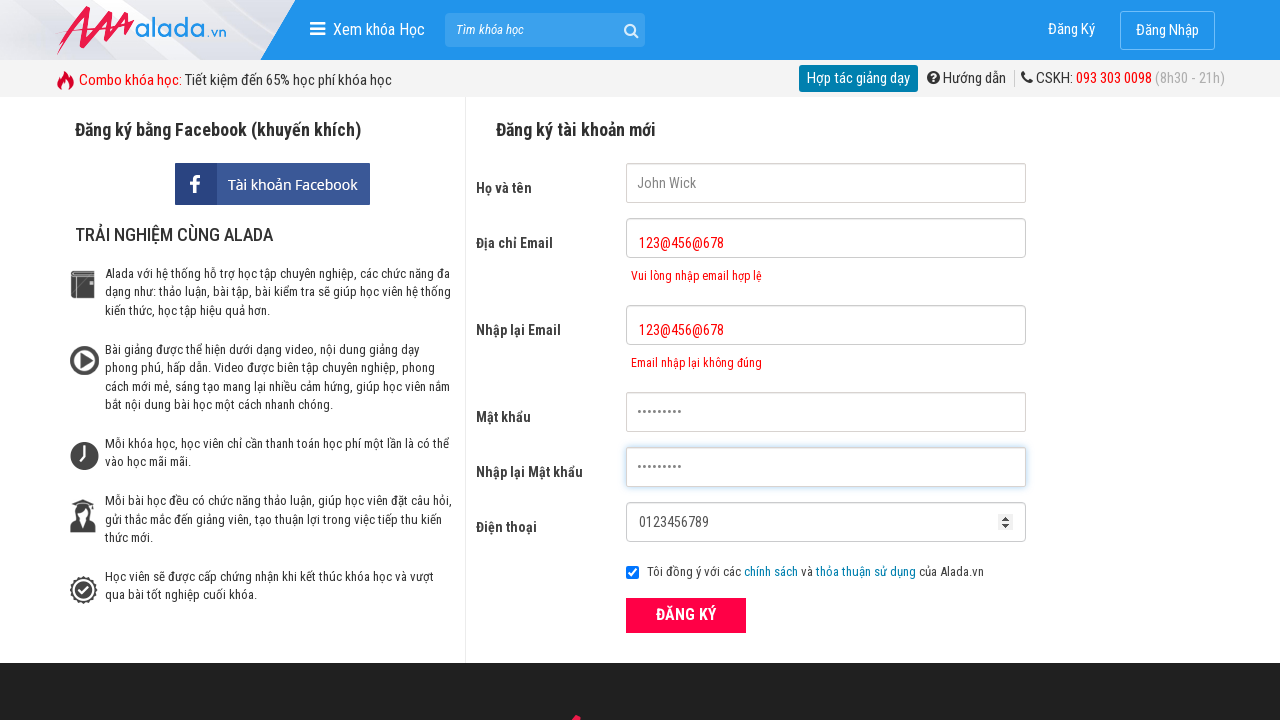

Clicked register button at (686, 615) on xpath=//form[@id='frmLogin']//button[text()='ĐĂNG KÝ']
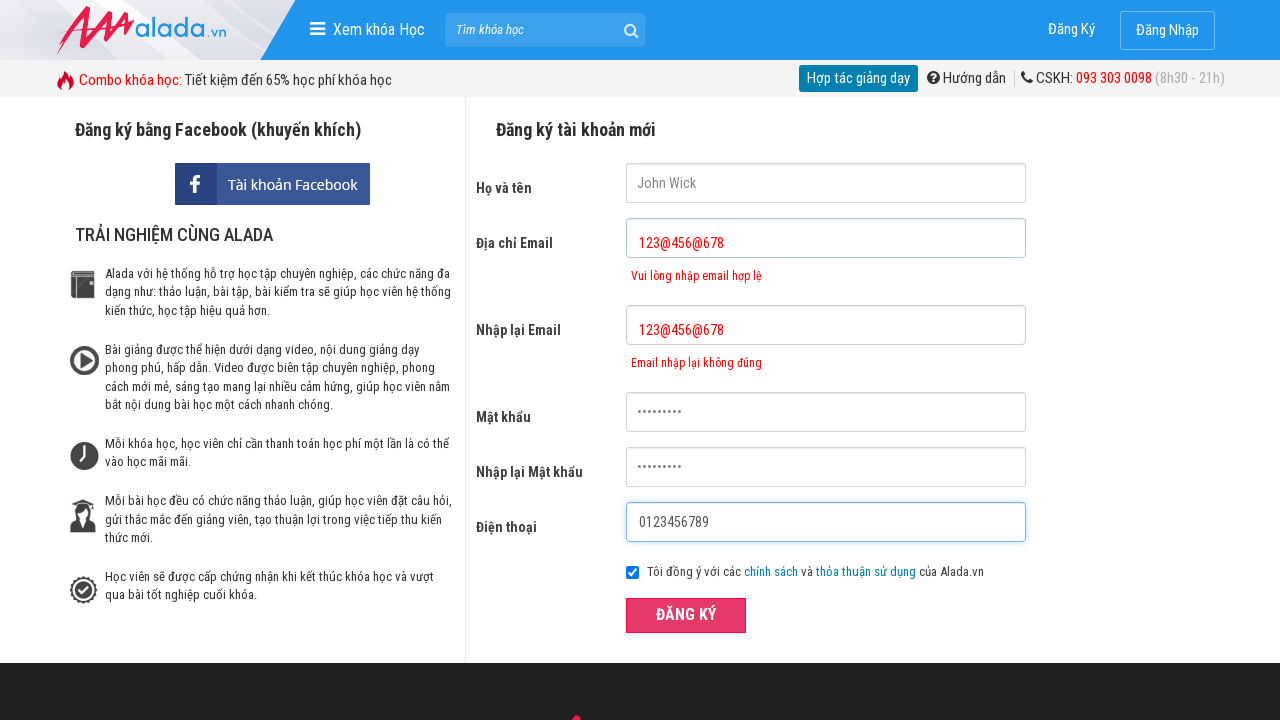

Email error message appeared
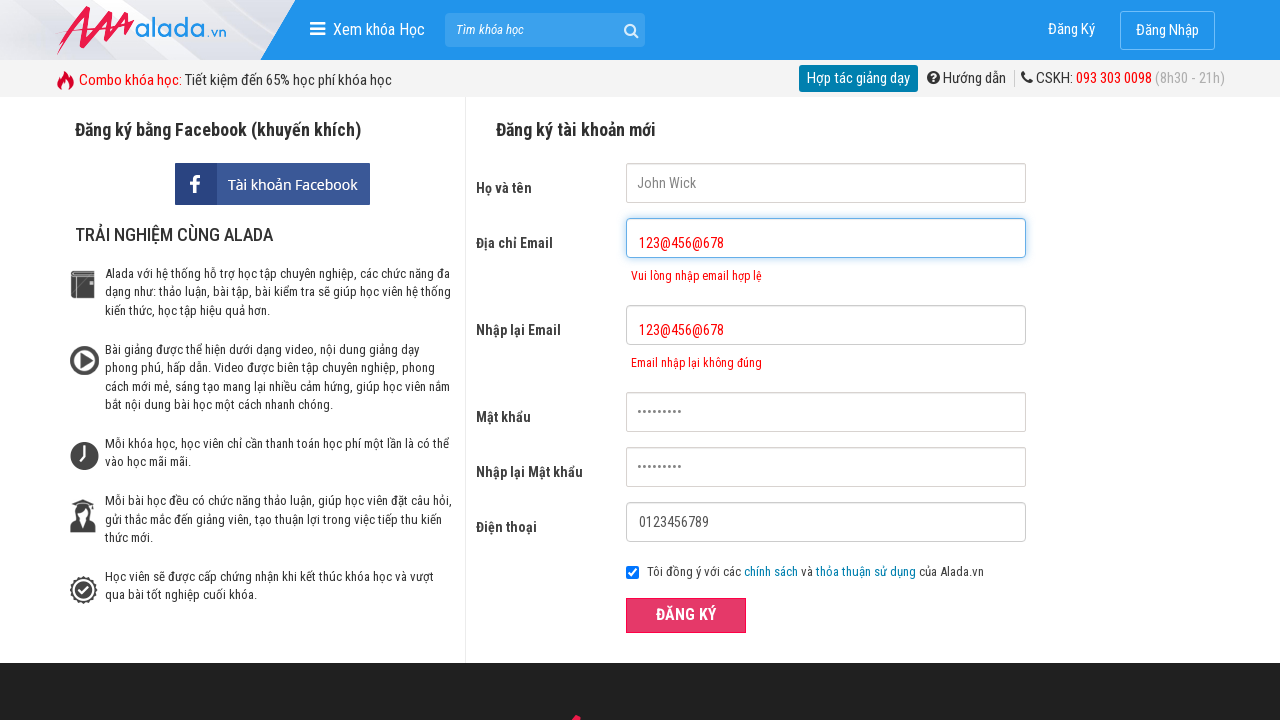

Confirm email error message appeared
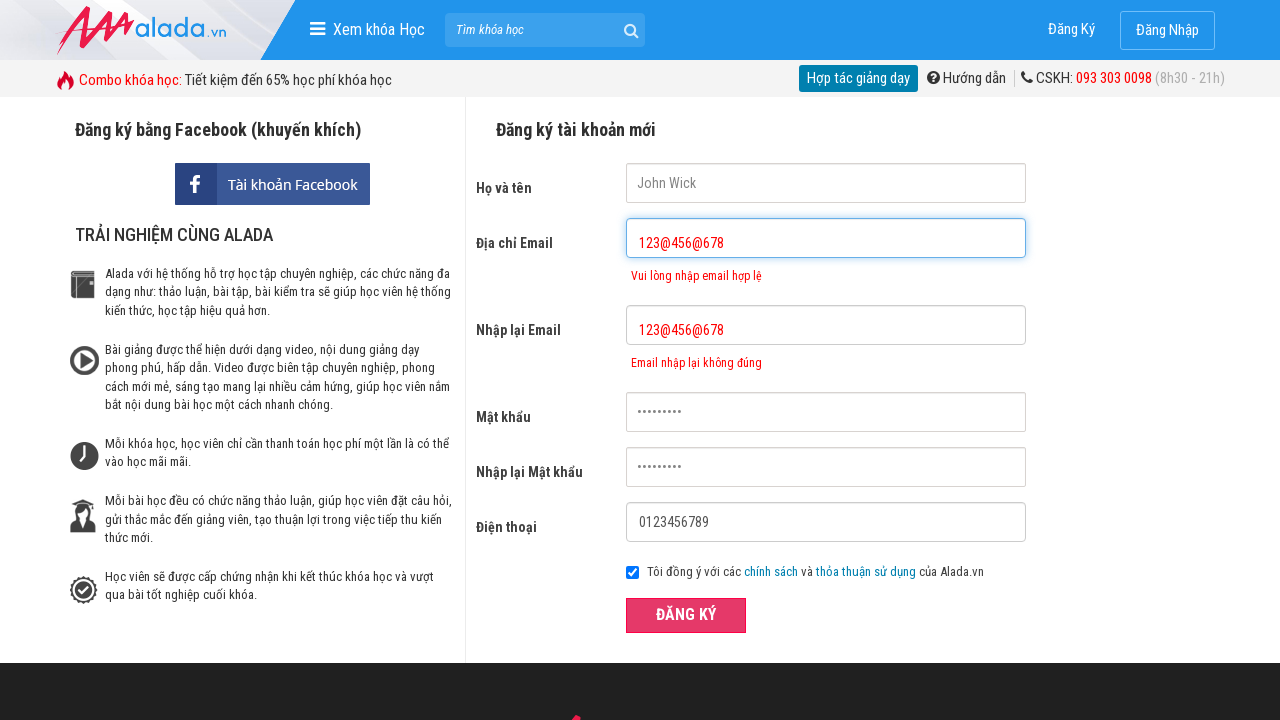

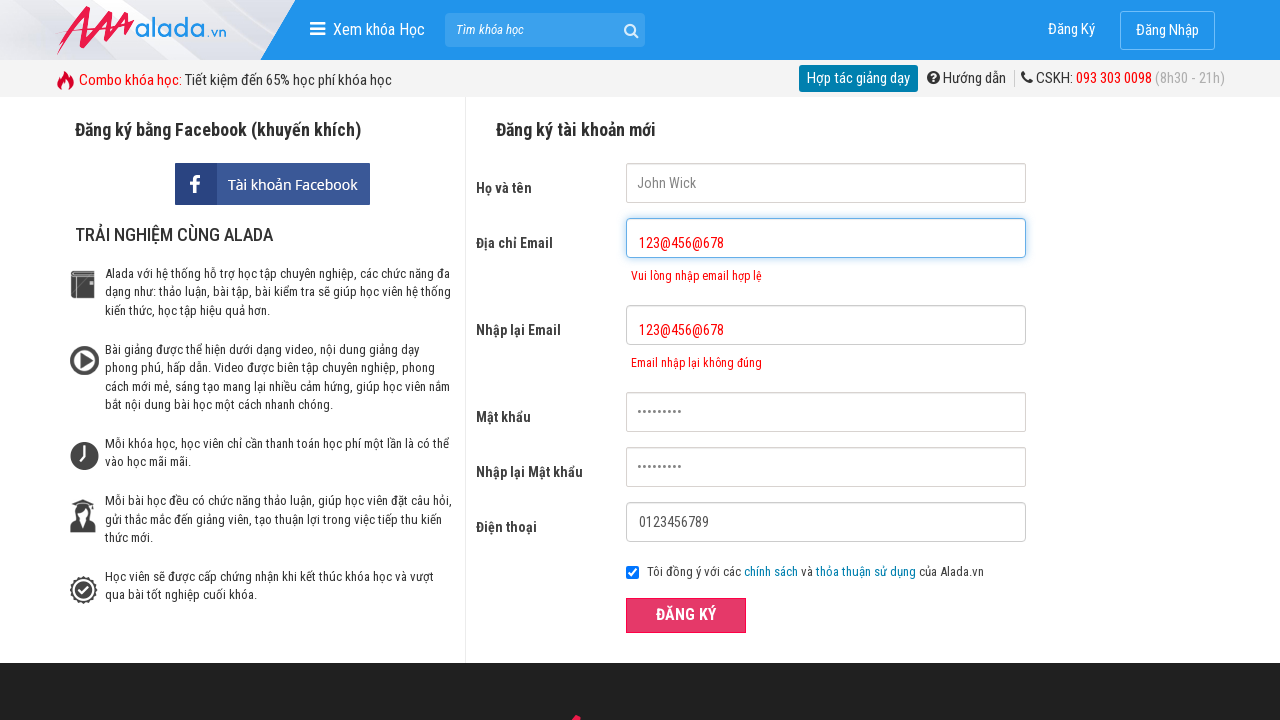